Tests GitHub's advanced search form by filling in search term, repository owner, date filter, and language selection, then submitting the form and waiting for search results to load.

Starting URL: https://github.com/search/advanced

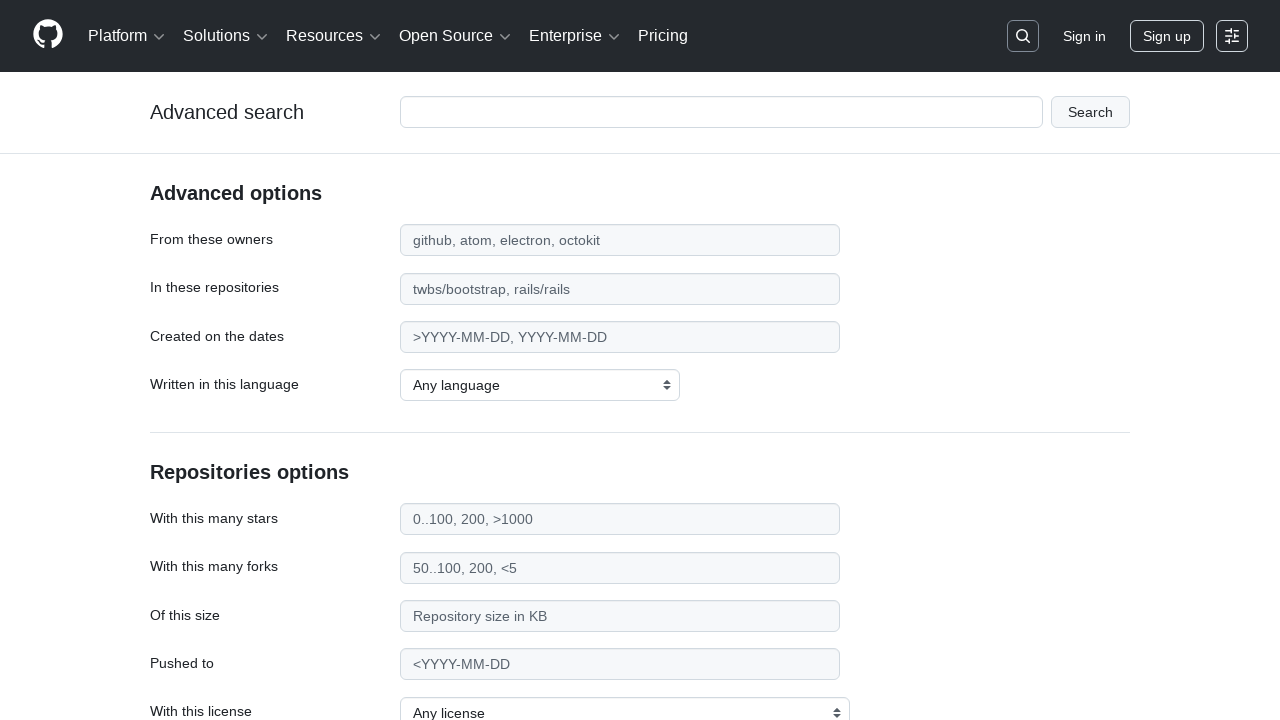

Filled search term field with 'playwright-testing' on #adv_code_search input.js-advanced-search-input
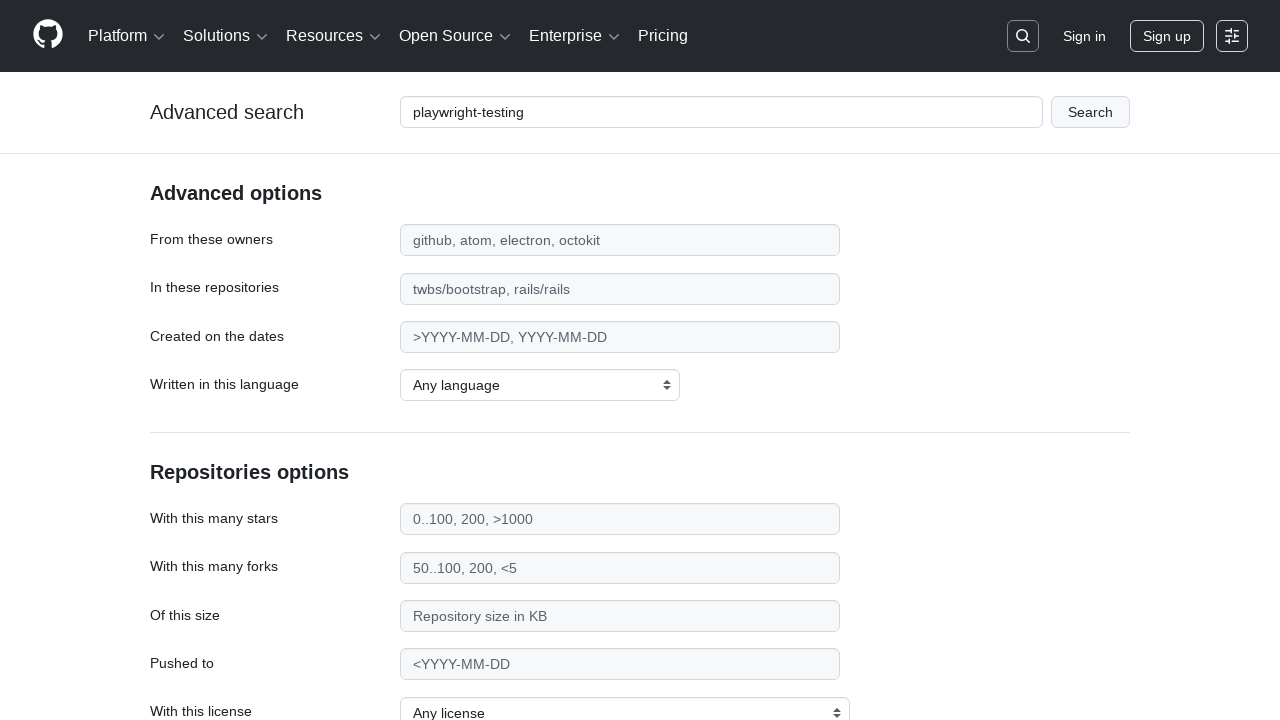

Filled repository owner field with 'microsoft' on #search_from
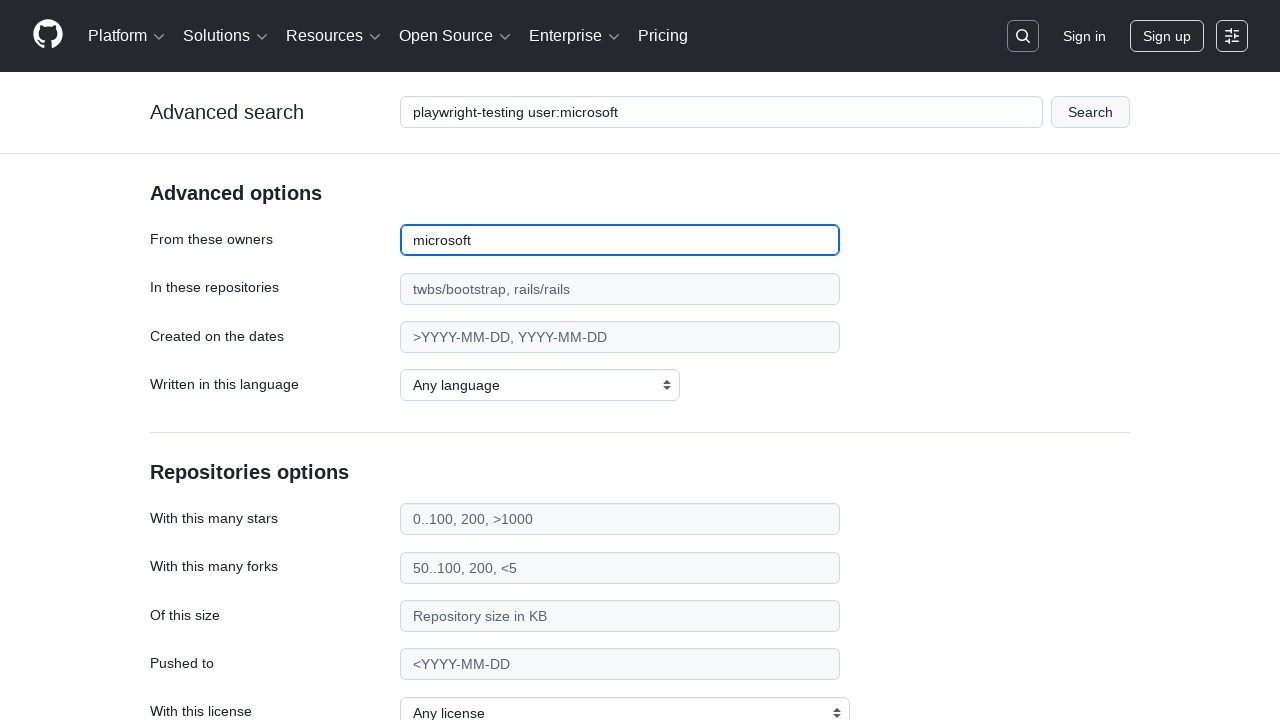

Filled date filter field with '>2020' on #search_date
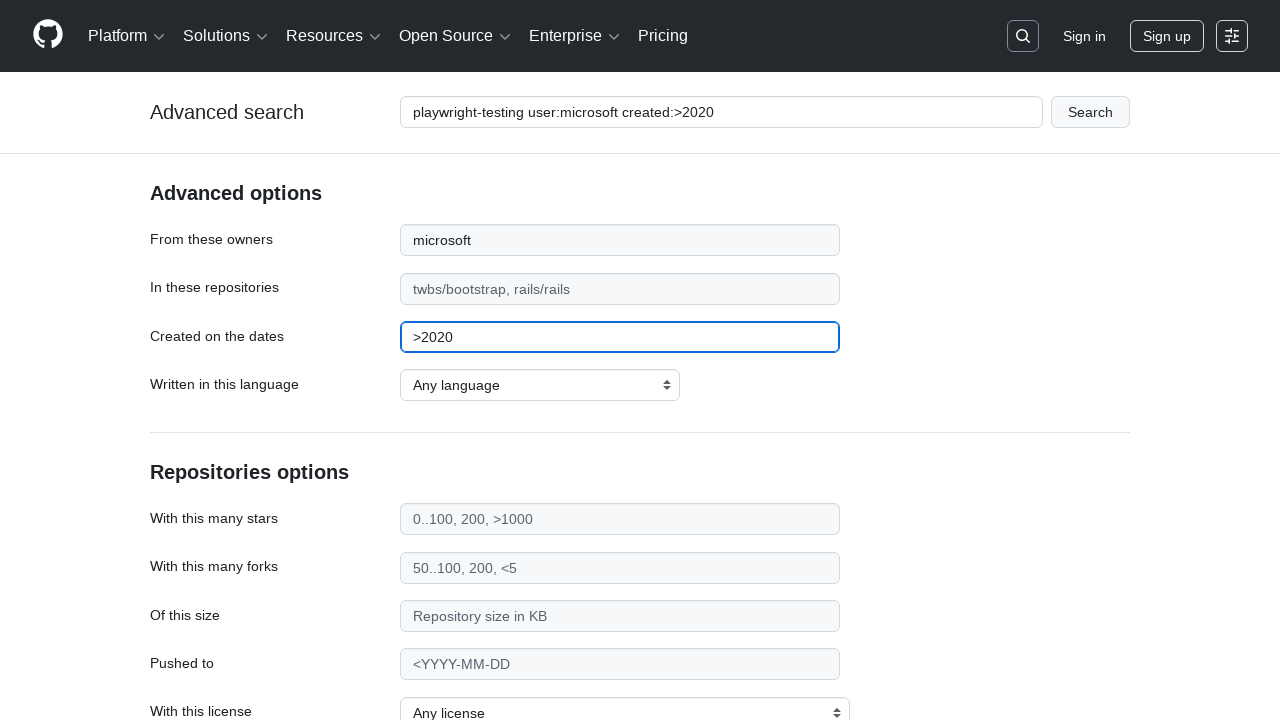

Selected JavaScript as the programming language on select#search_language
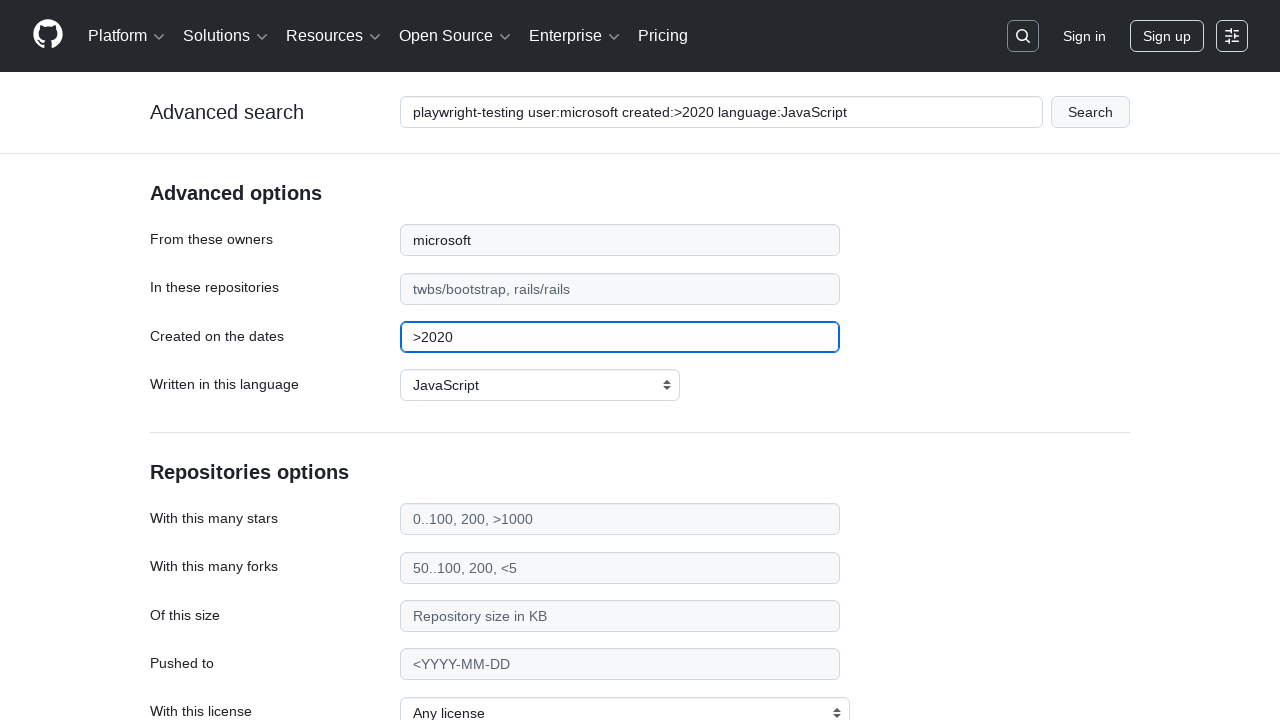

Clicked submit button to search GitHub at (1090, 112) on #adv_code_search button[type="submit"]
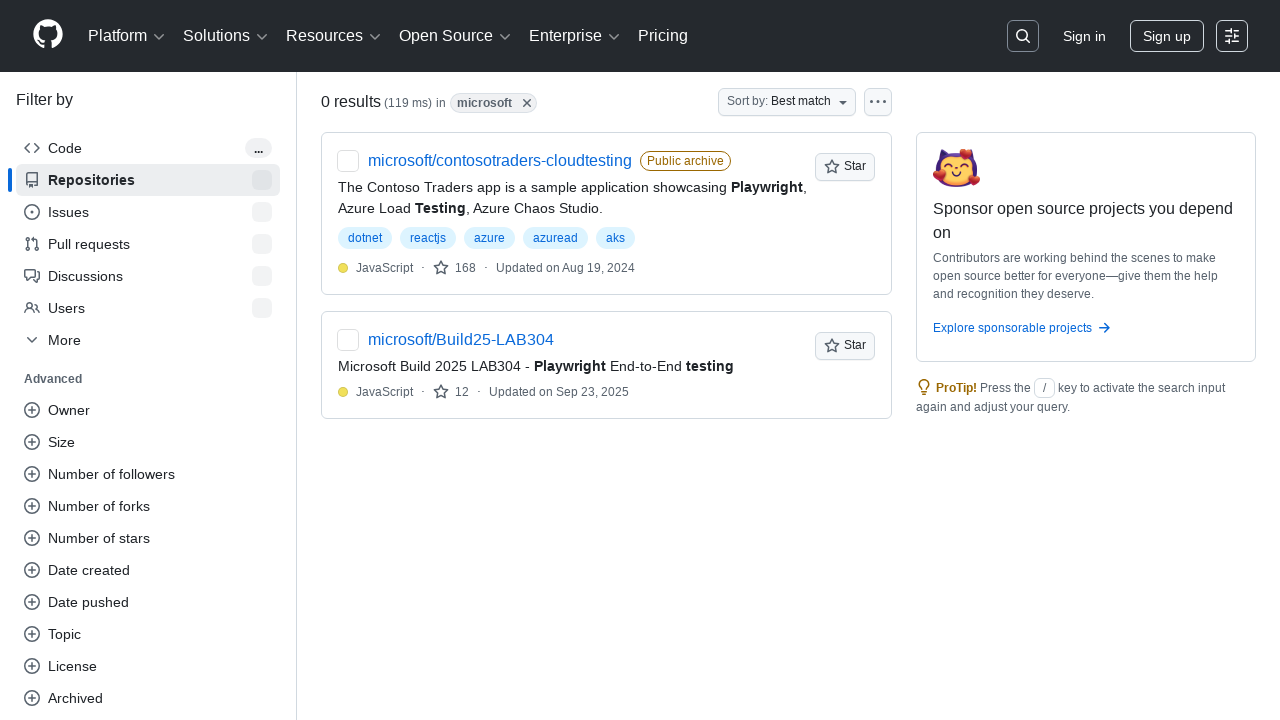

Search results loaded successfully
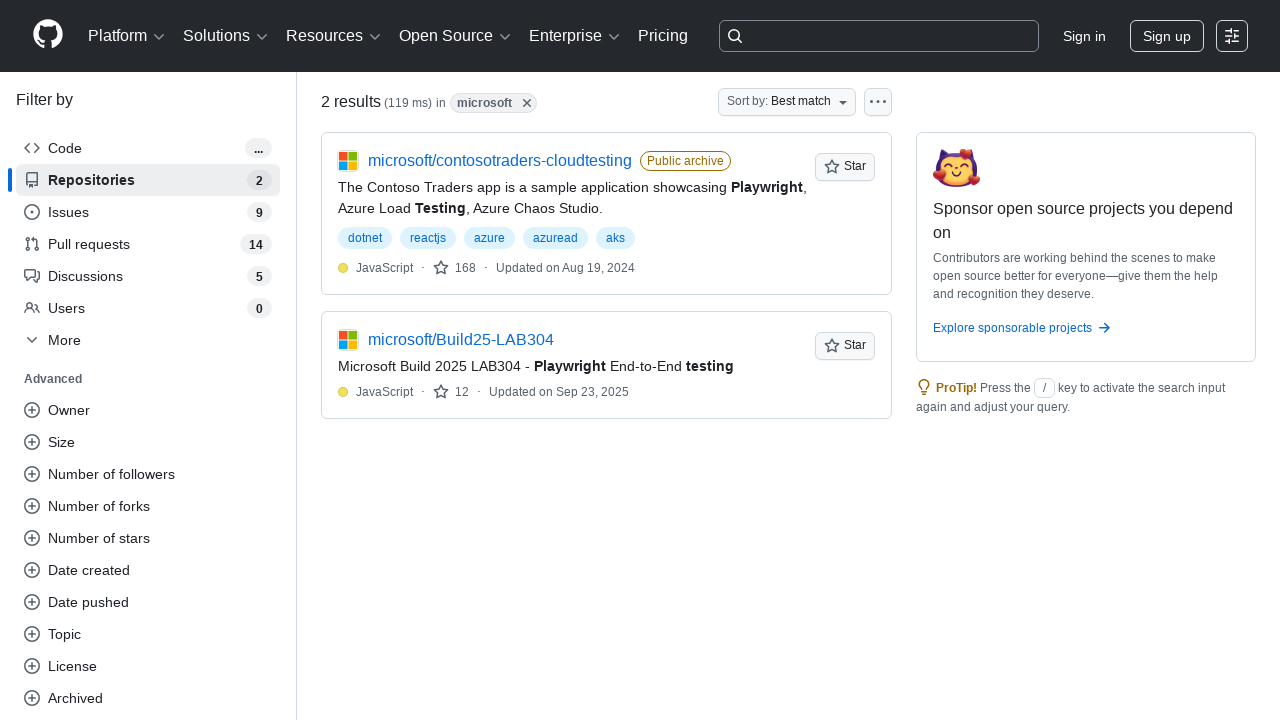

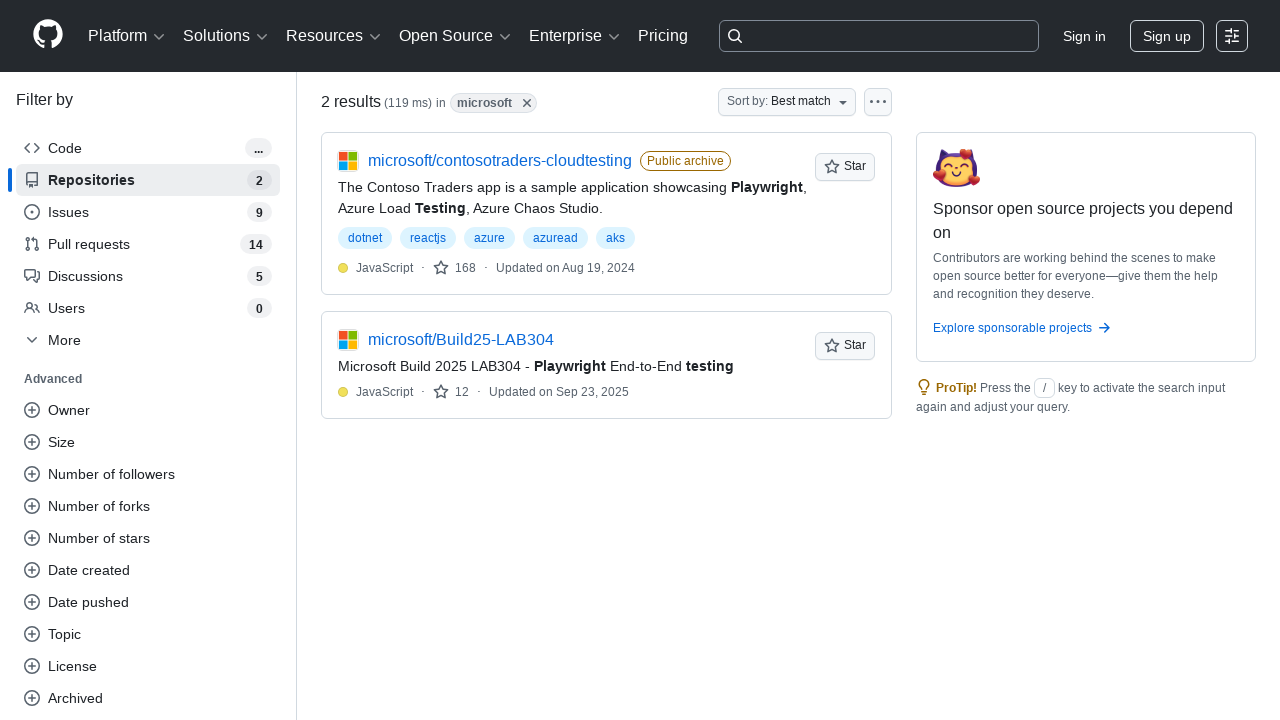